Tests keyboard input functionality by sending a space key press and verifying the result is displayed

Starting URL: http://the-internet.herokuapp.com/key_presses

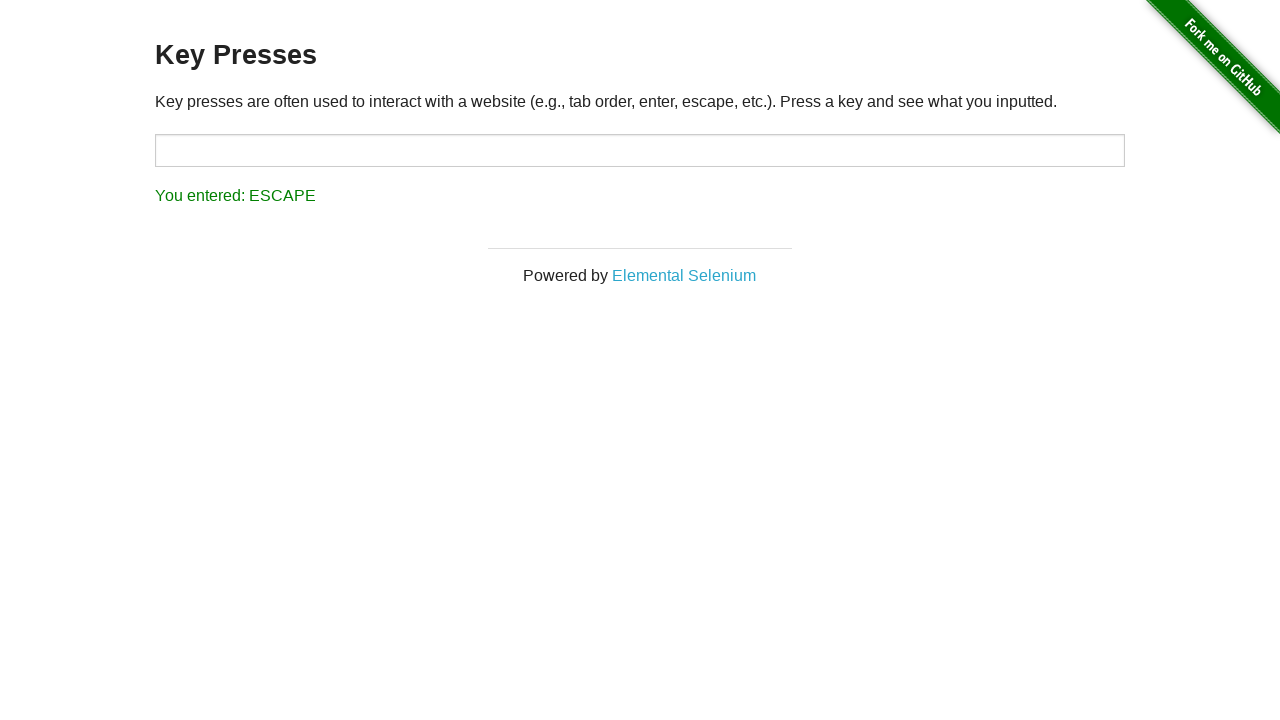

Pressed Space key
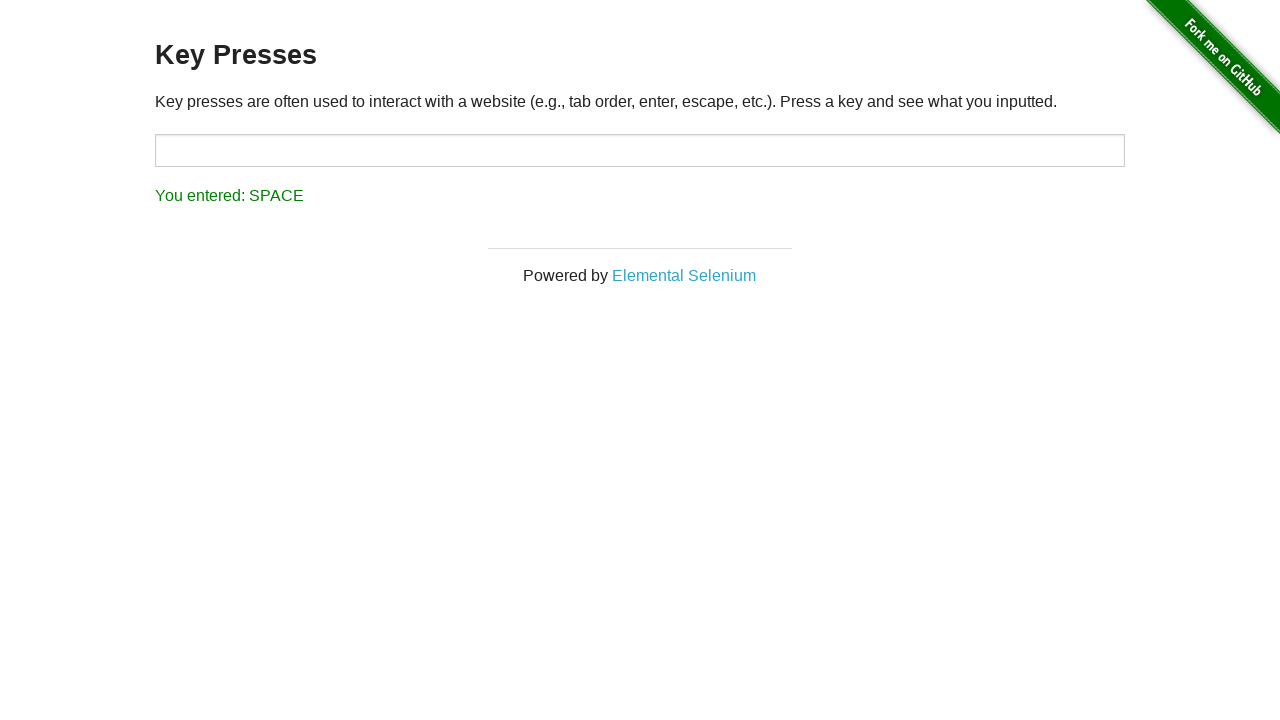

Retrieved result text from #result element
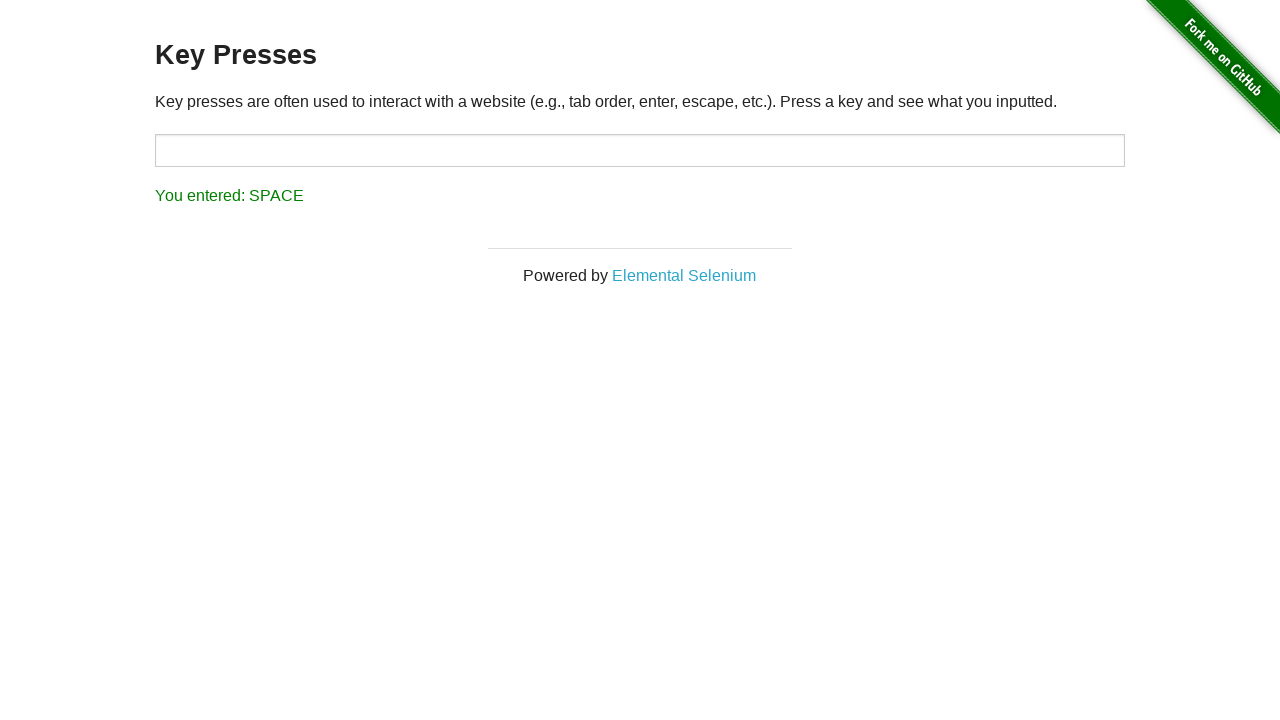

Verified that result text contains 'SPACE'
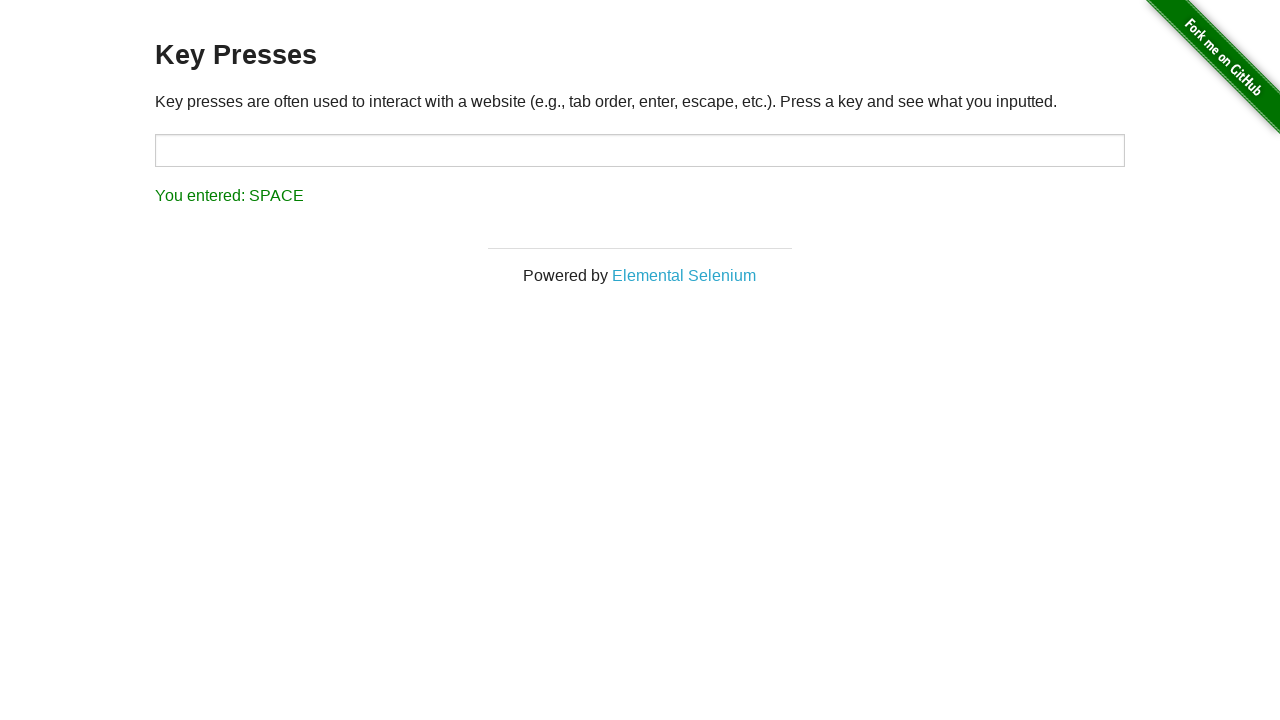

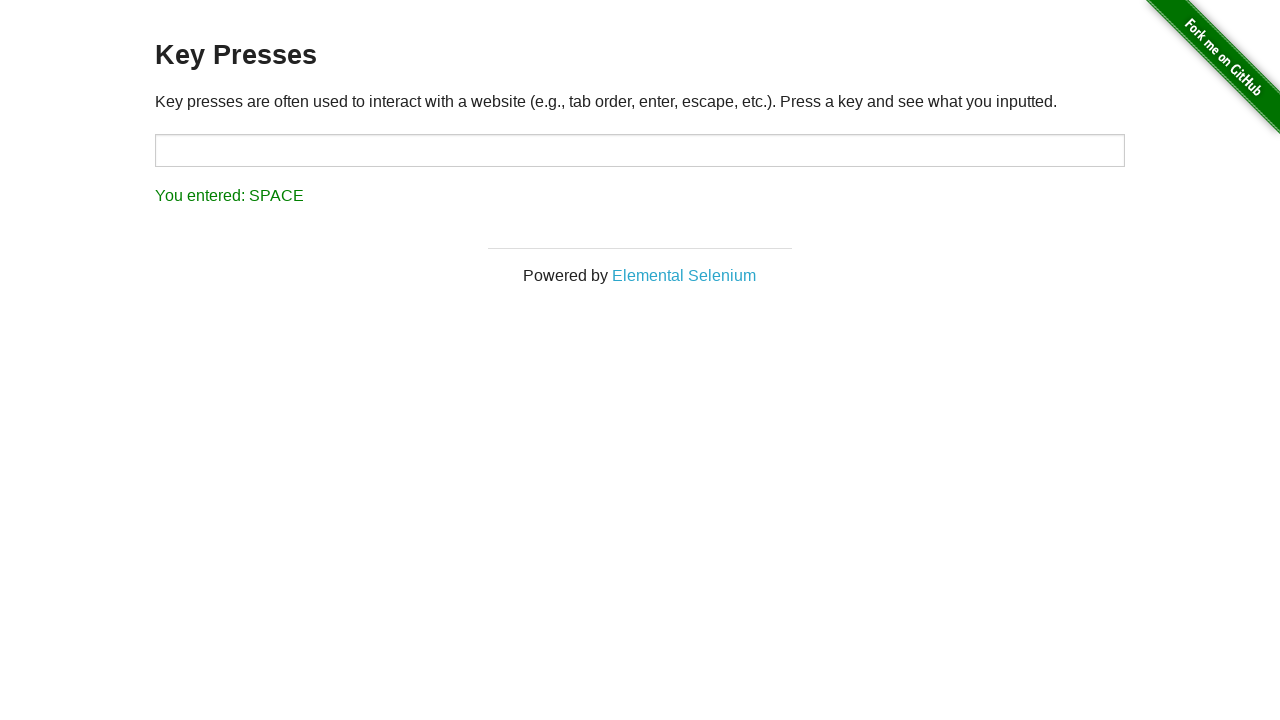